Tests the add element functionality by navigating to the add/remove elements page, clicking the "Add Element" button, and verifying a "Delete" button appears.

Starting URL: https://the-internet.herokuapp.com/

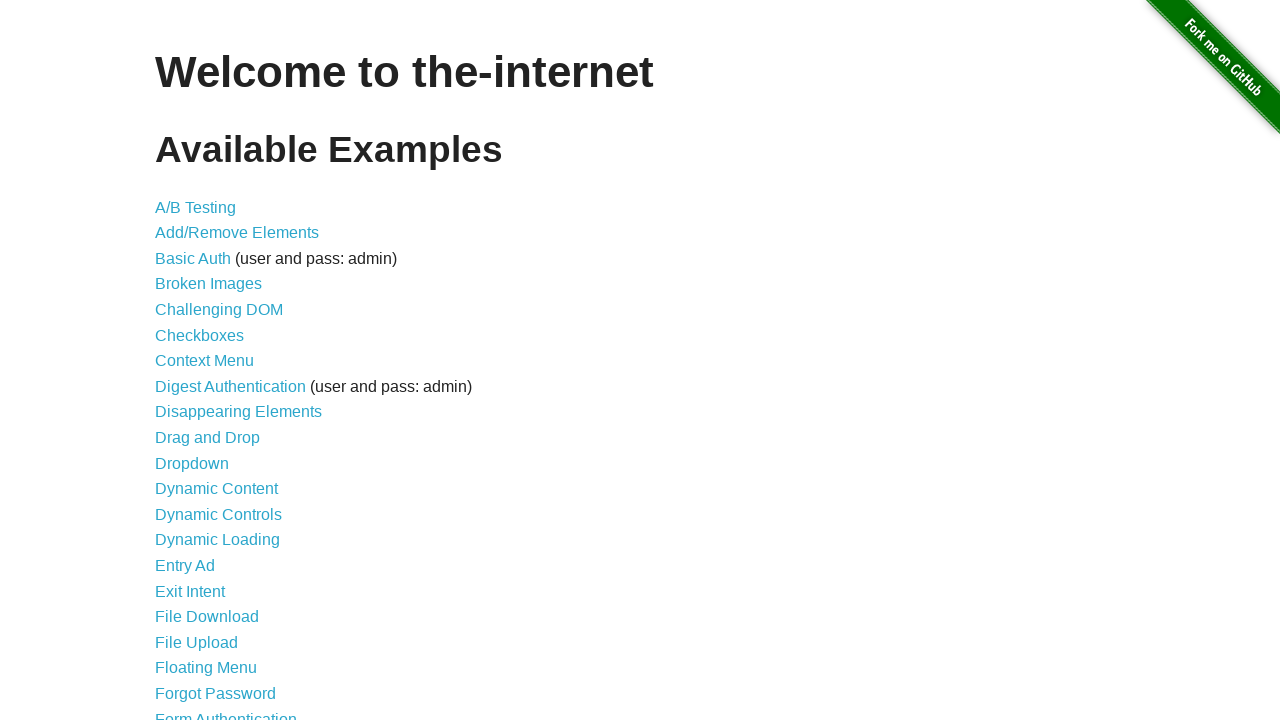

Clicked on the Add/Remove Elements link at (237, 233) on a[href='/add_remove_elements/']
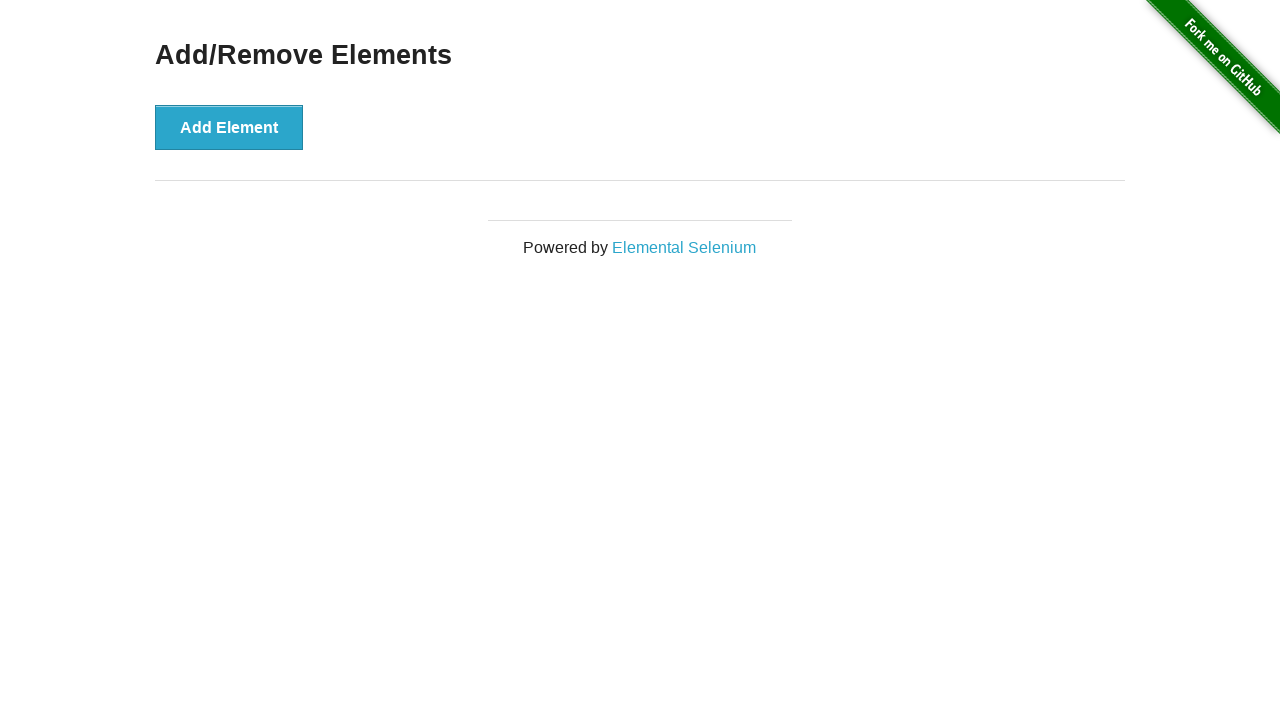

Add/Remove Elements page loaded
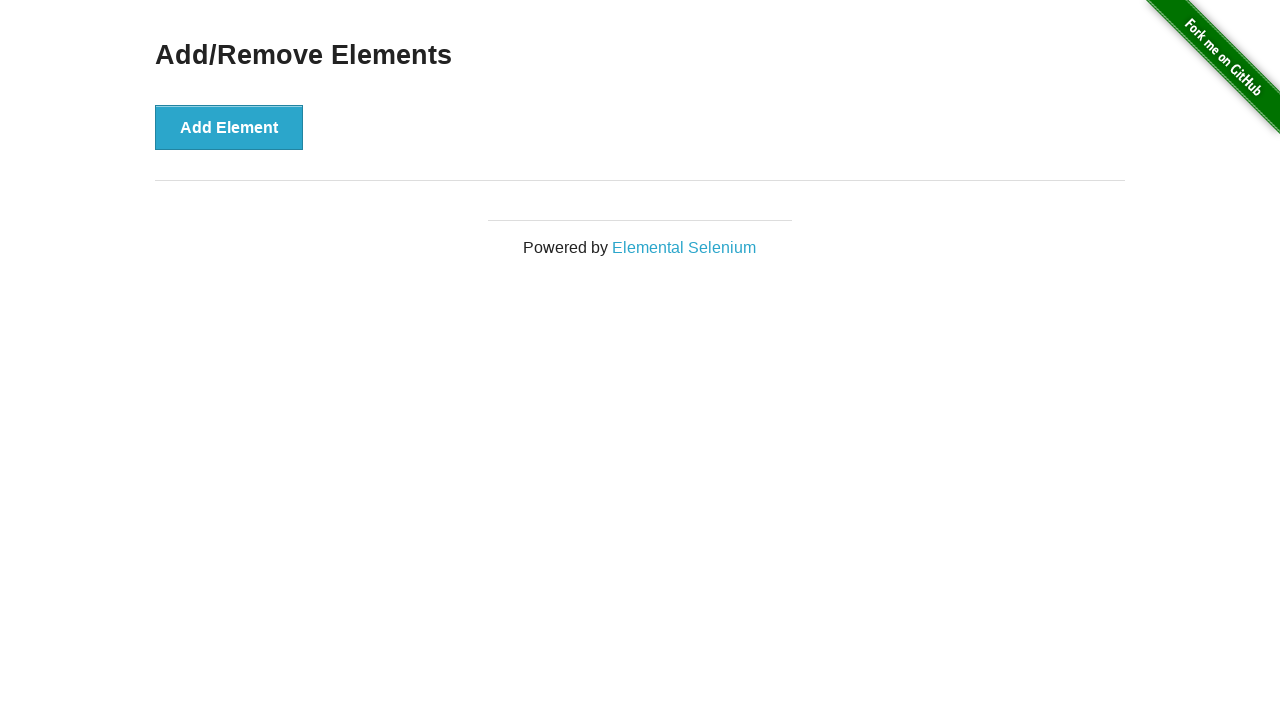

Clicked the Add Element button at (229, 127) on button[onclick='addElement()']
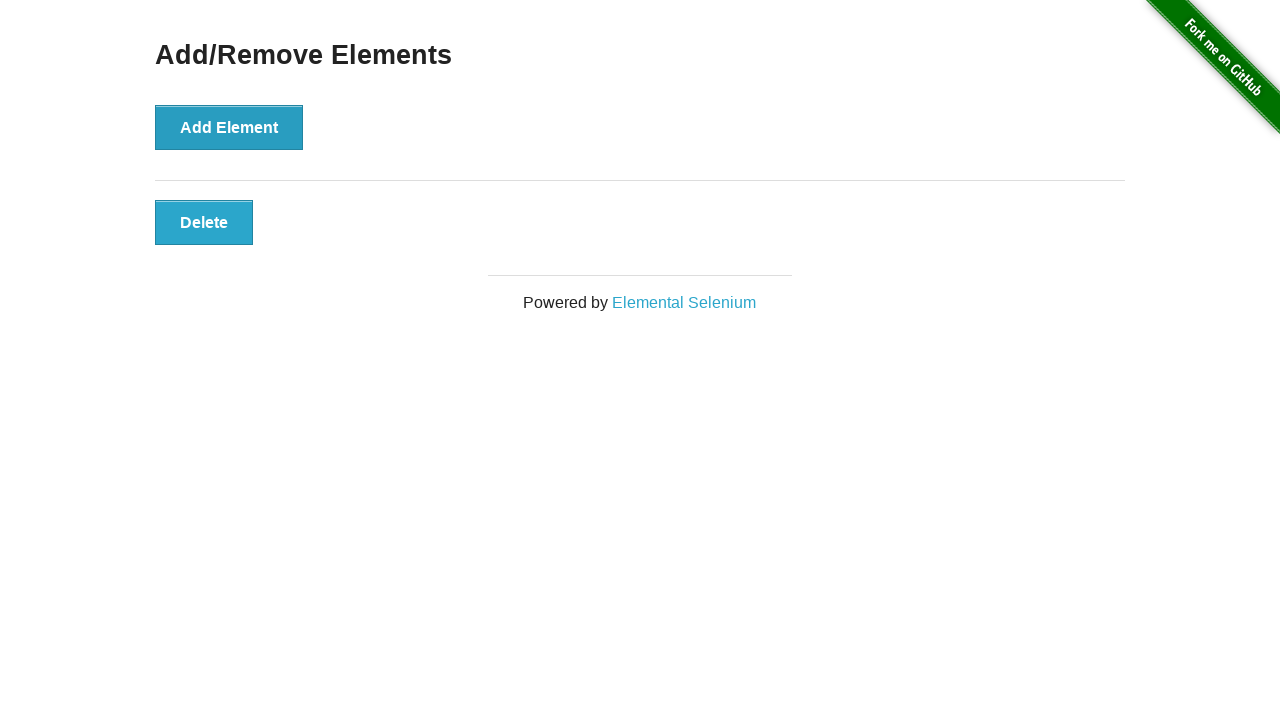

Located the Delete button element
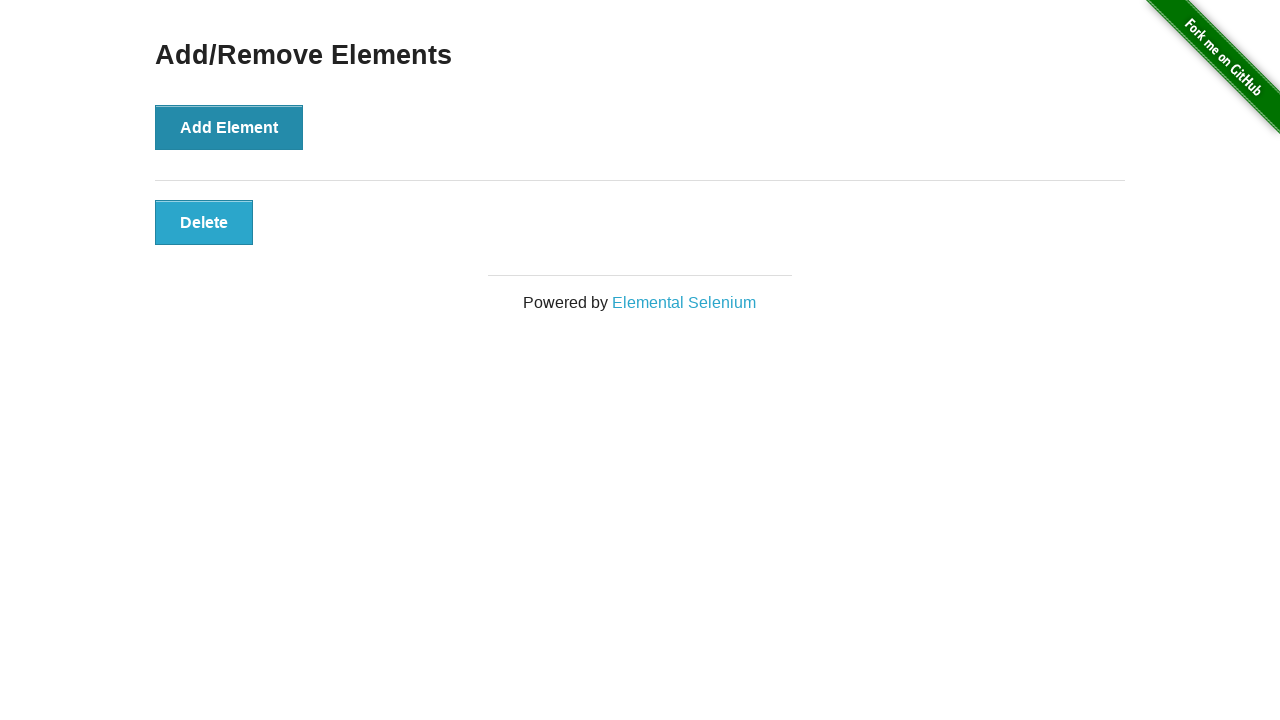

Verified Delete button appears with correct text
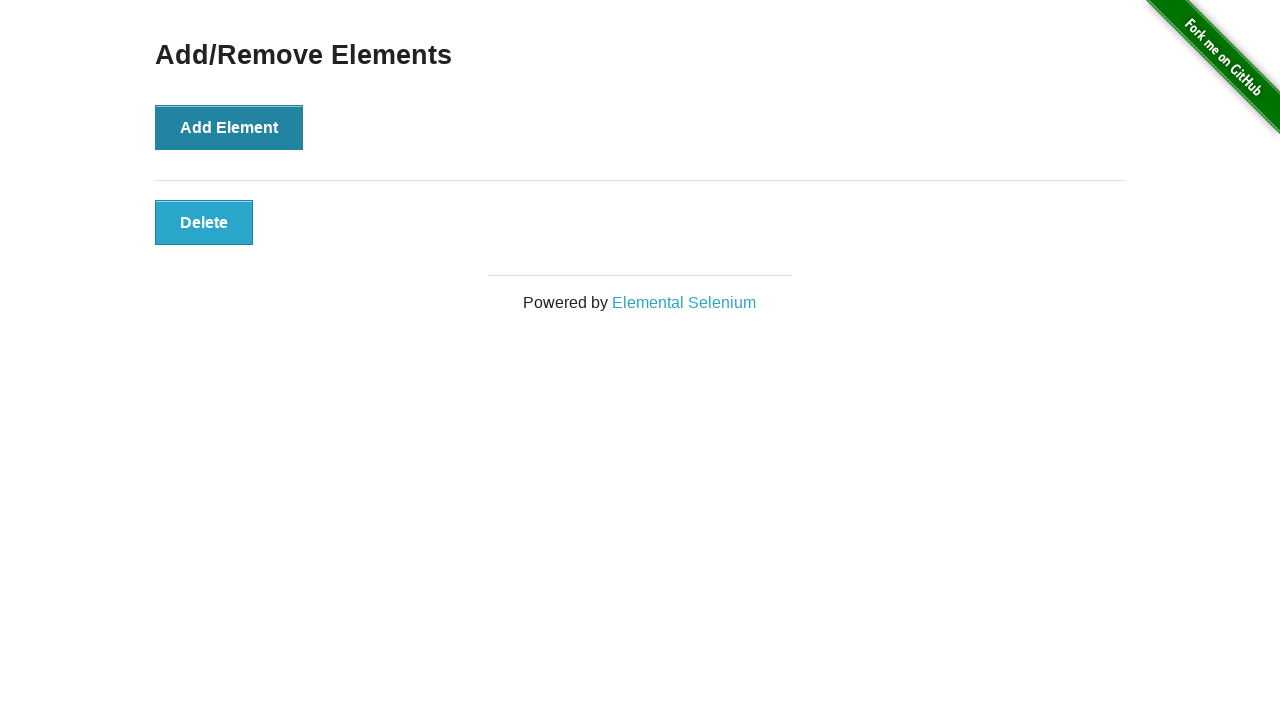

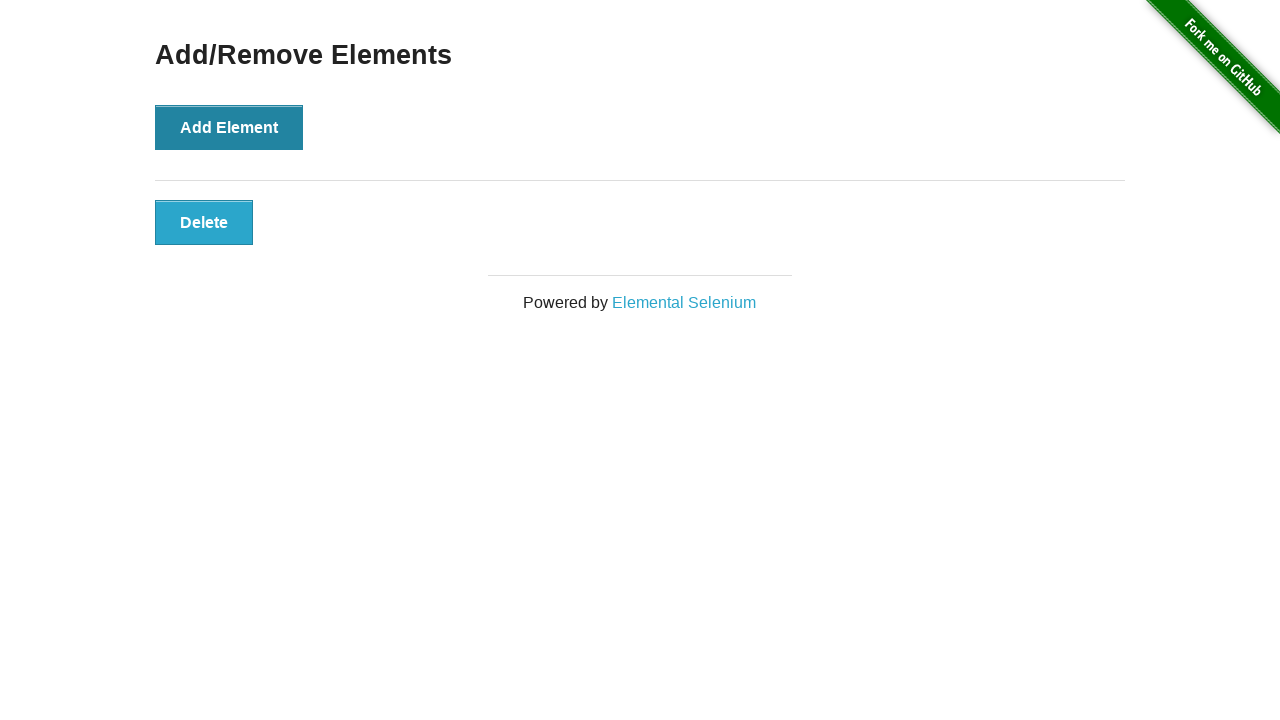